Navigates to the OrangeHRM page and verifies that the page loads with a title and contains a header image element.

Starting URL: http://alchemy.hguy.co/orangehrm

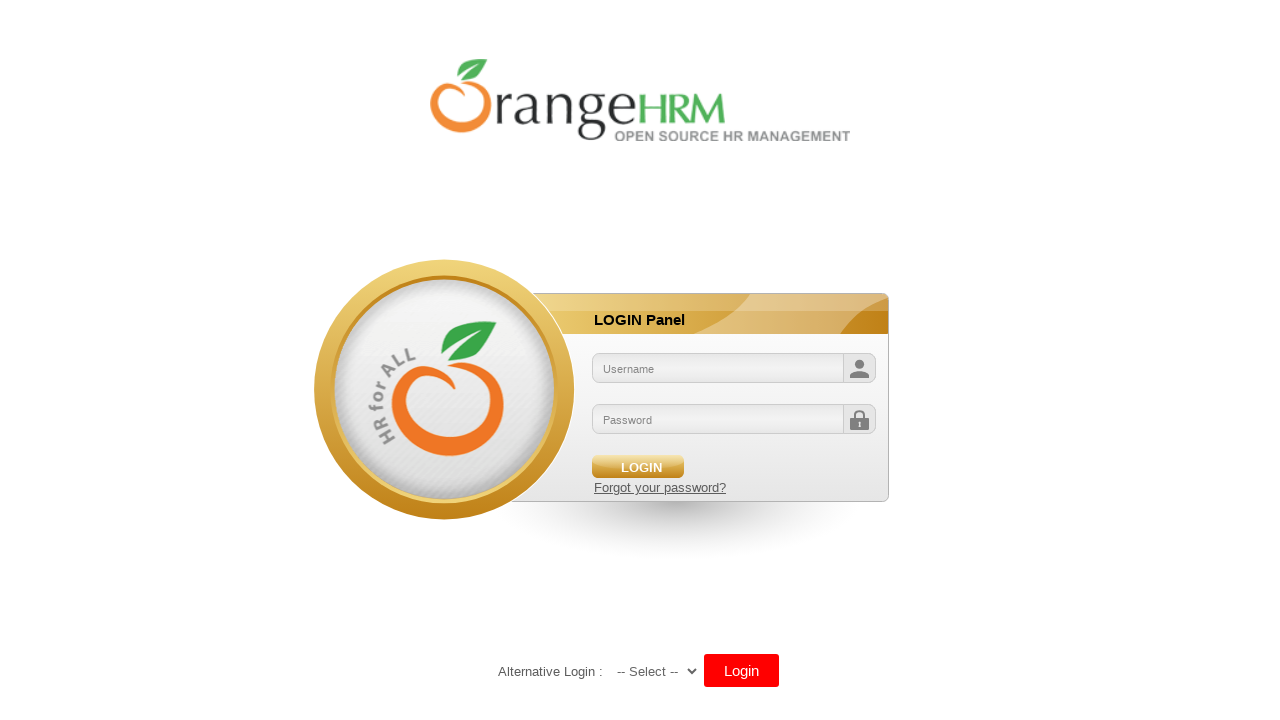

Page DOM content loaded
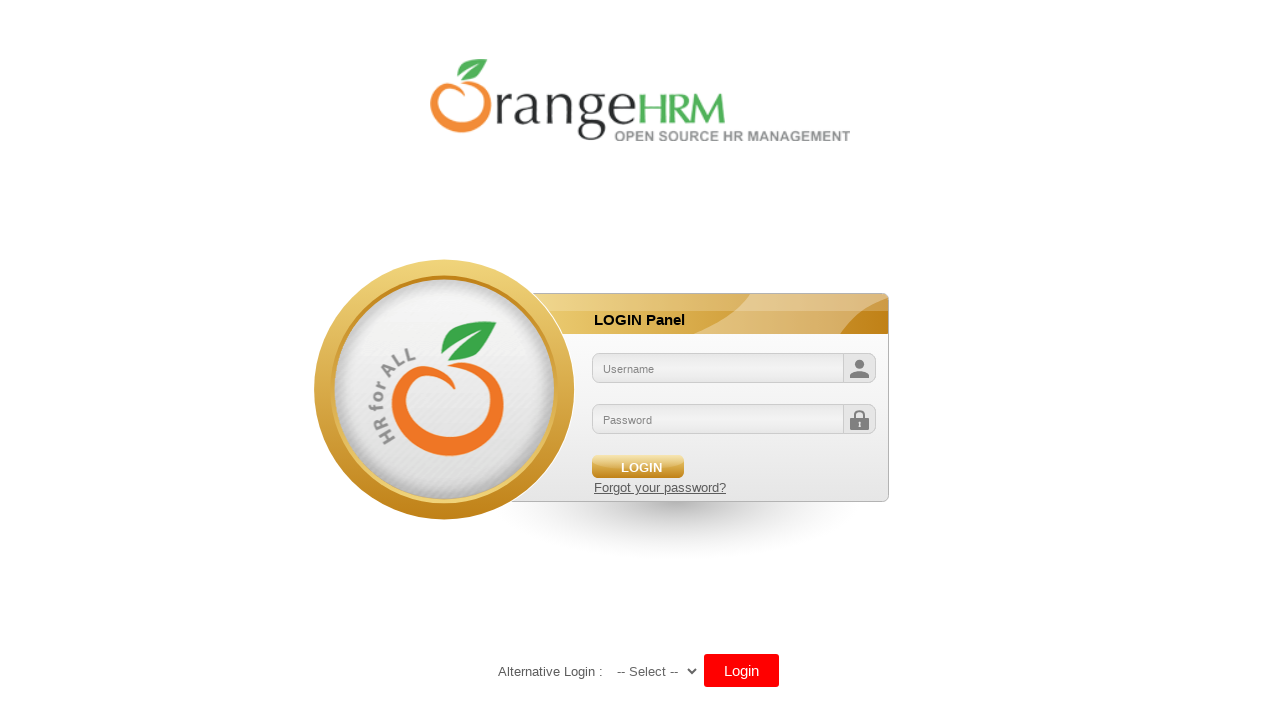

Header image element found on page
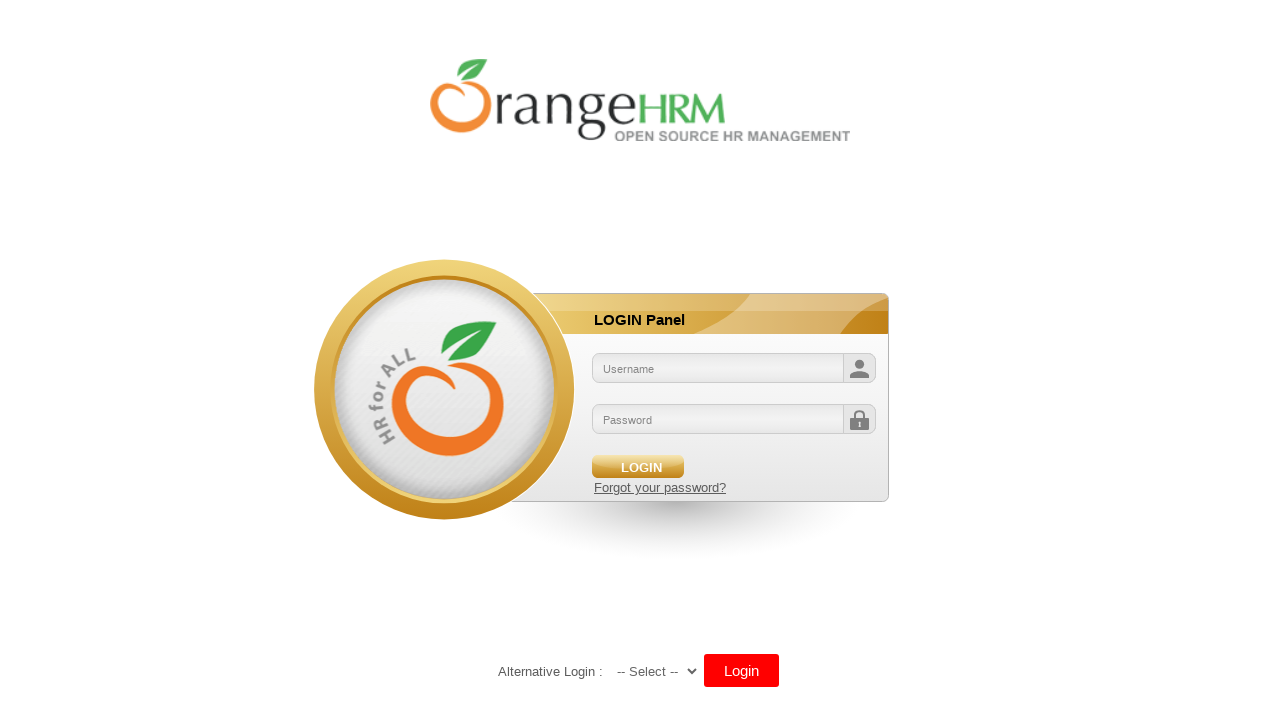

Located first image element on page
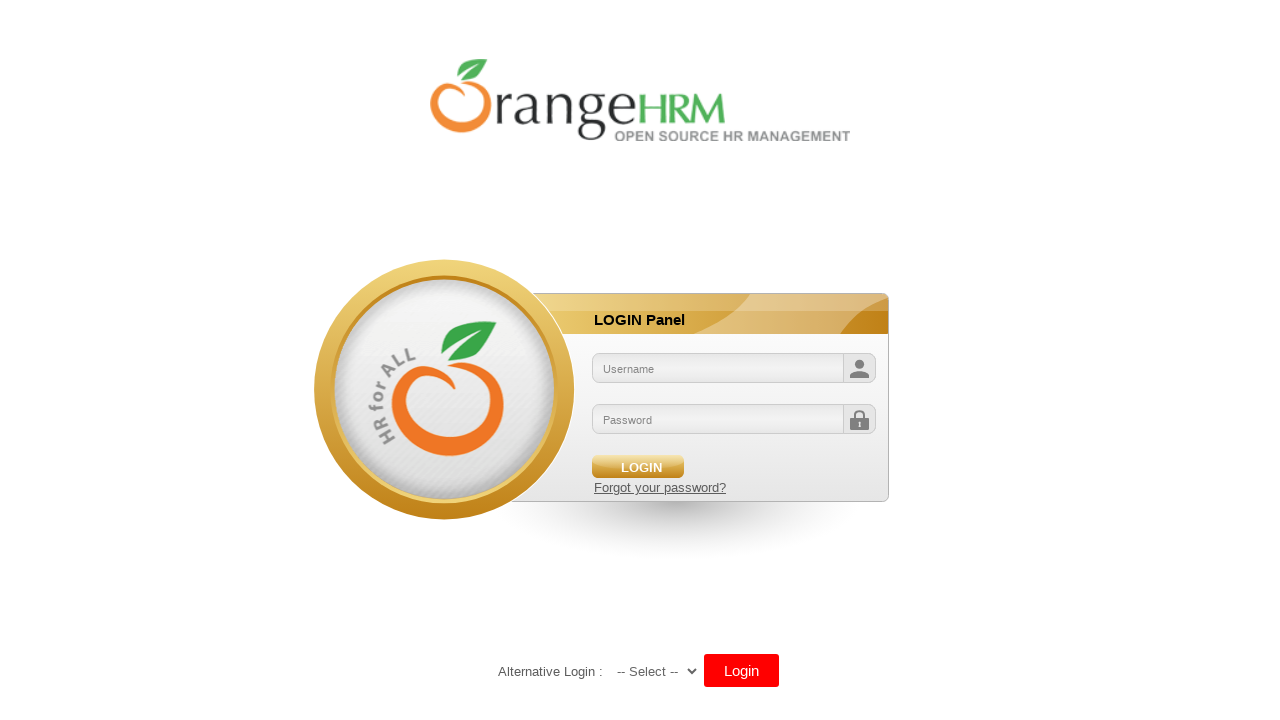

Header image element is visible
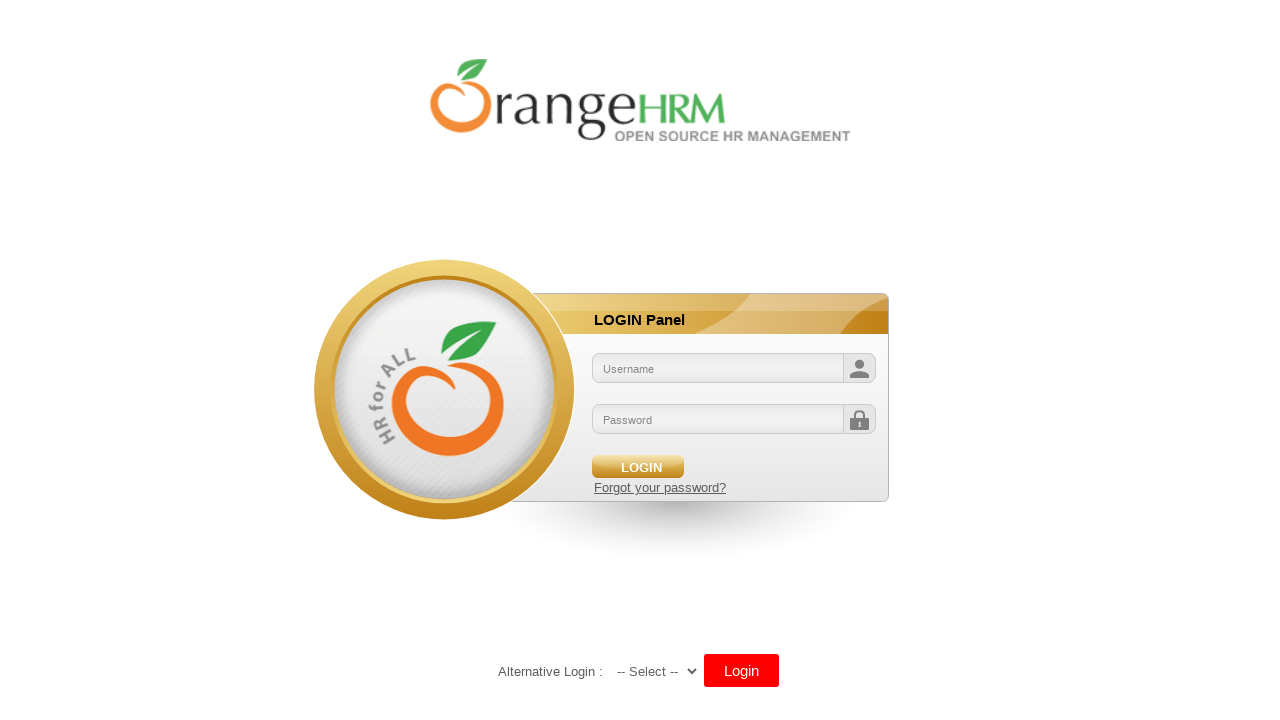

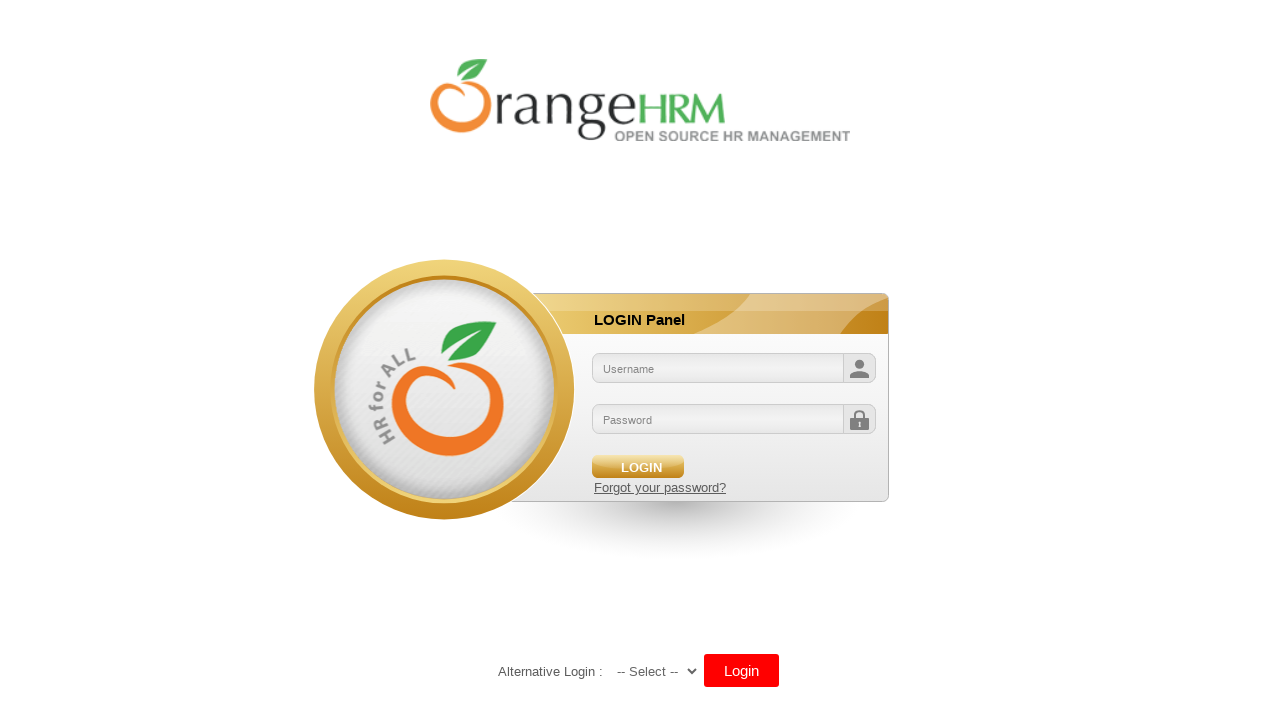